Tests hover functionality by moving the mouse over an avatar image and verifying that the additional user information (figcaption) becomes visible.

Starting URL: http://the-internet.herokuapp.com/hovers

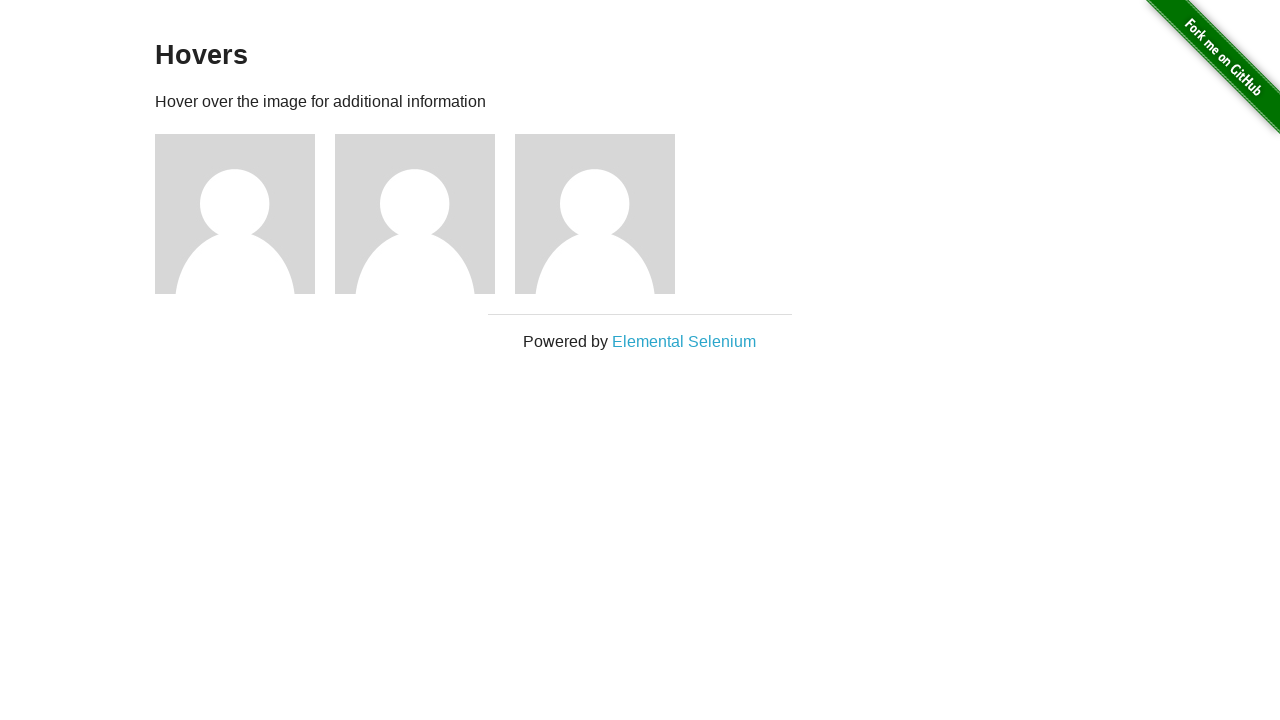

Hovered over the first avatar figure element at (245, 214) on .figure >> nth=0
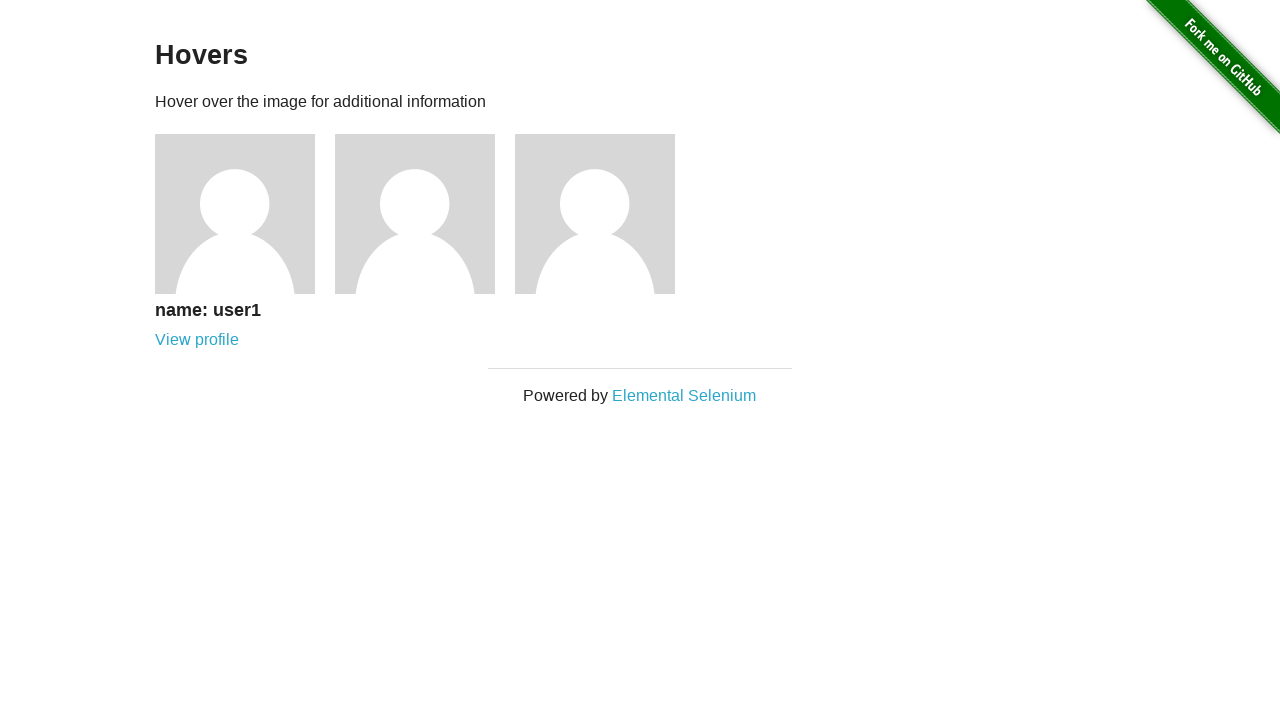

Waited for figcaption to become visible after hovering
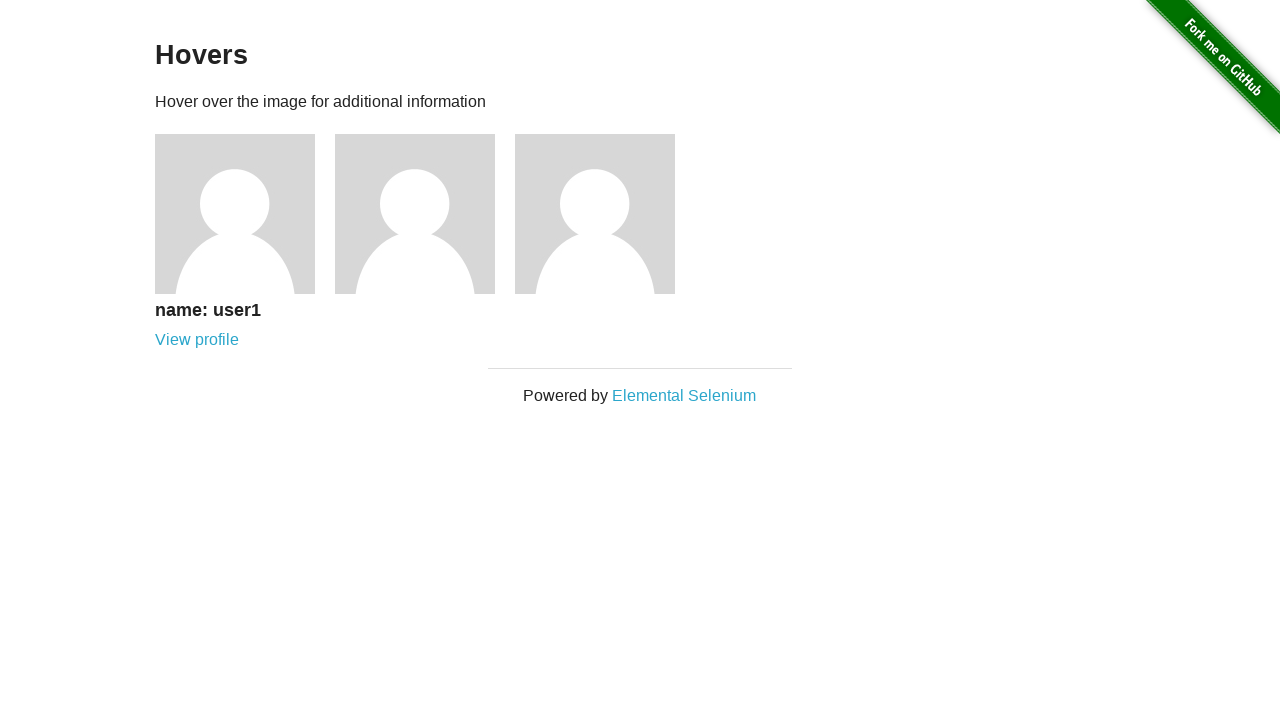

Verified that the figcaption is visible
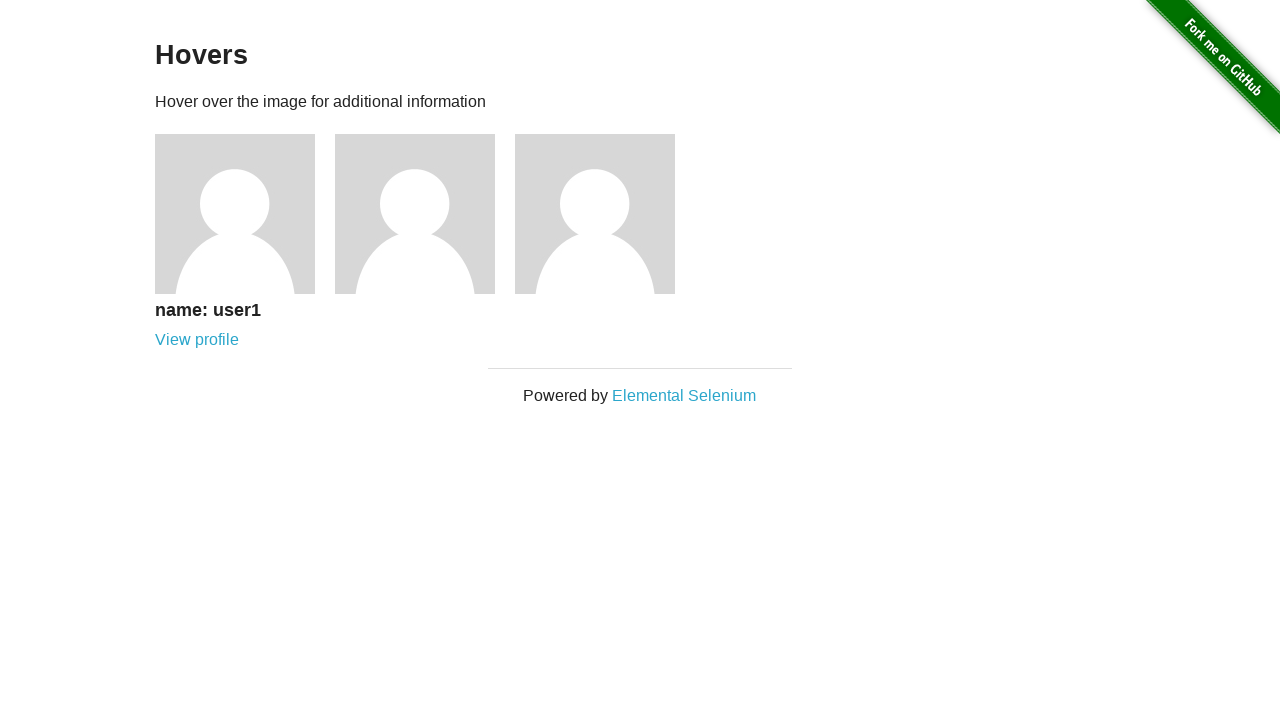

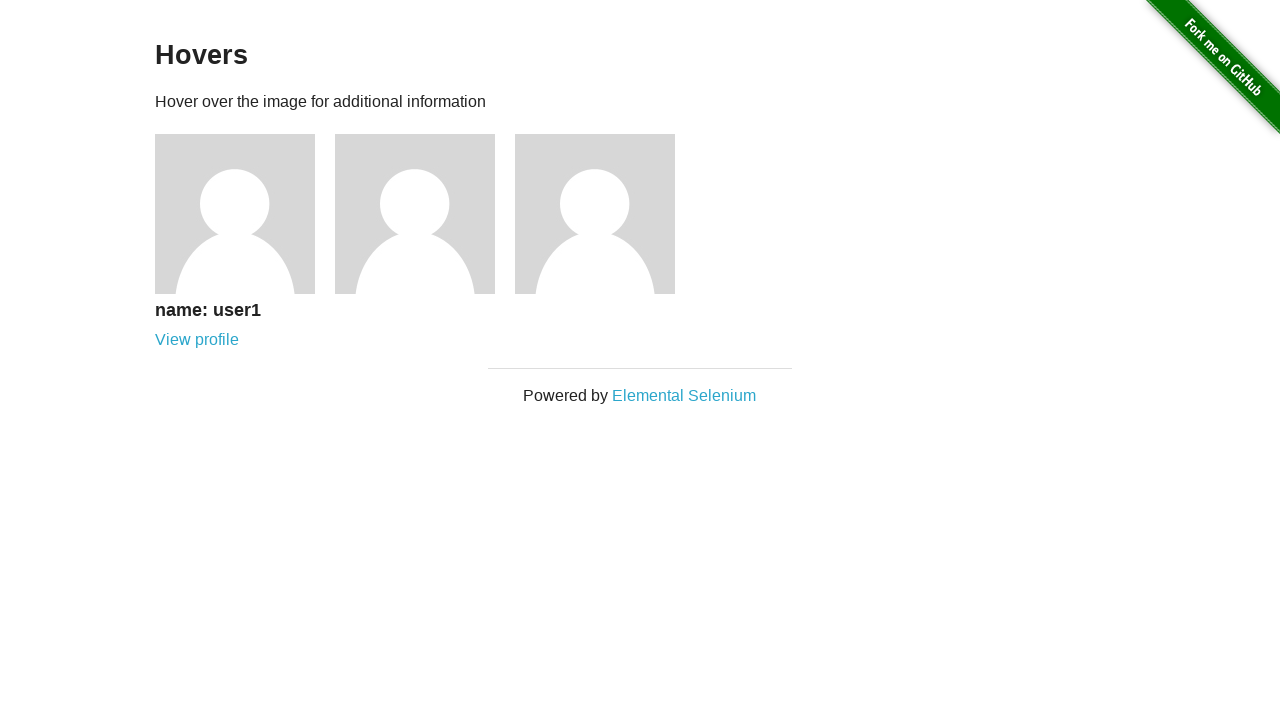